Tests the BBB complaint code submission form by entering a complaint code and clicking the submit button, with optional modal dialog handling.

Starting URL: https://respond.bbb.org/respond/

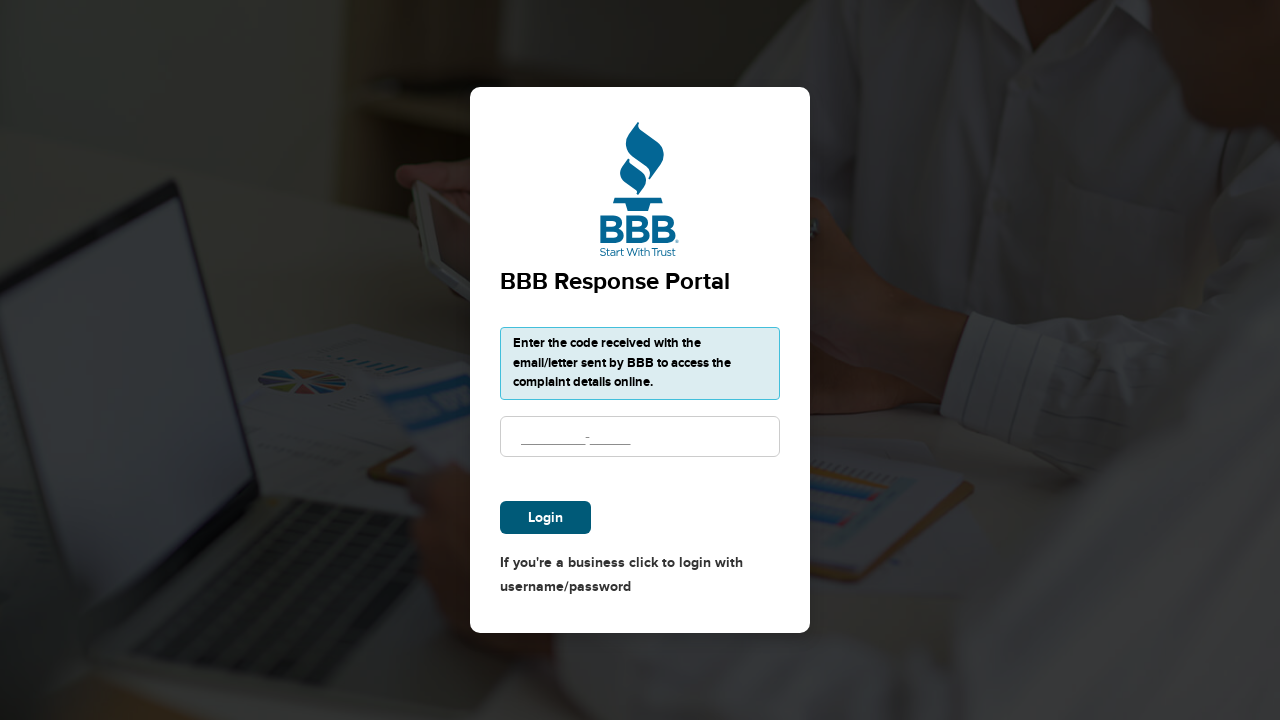

Waited for complaint code input field to become visible
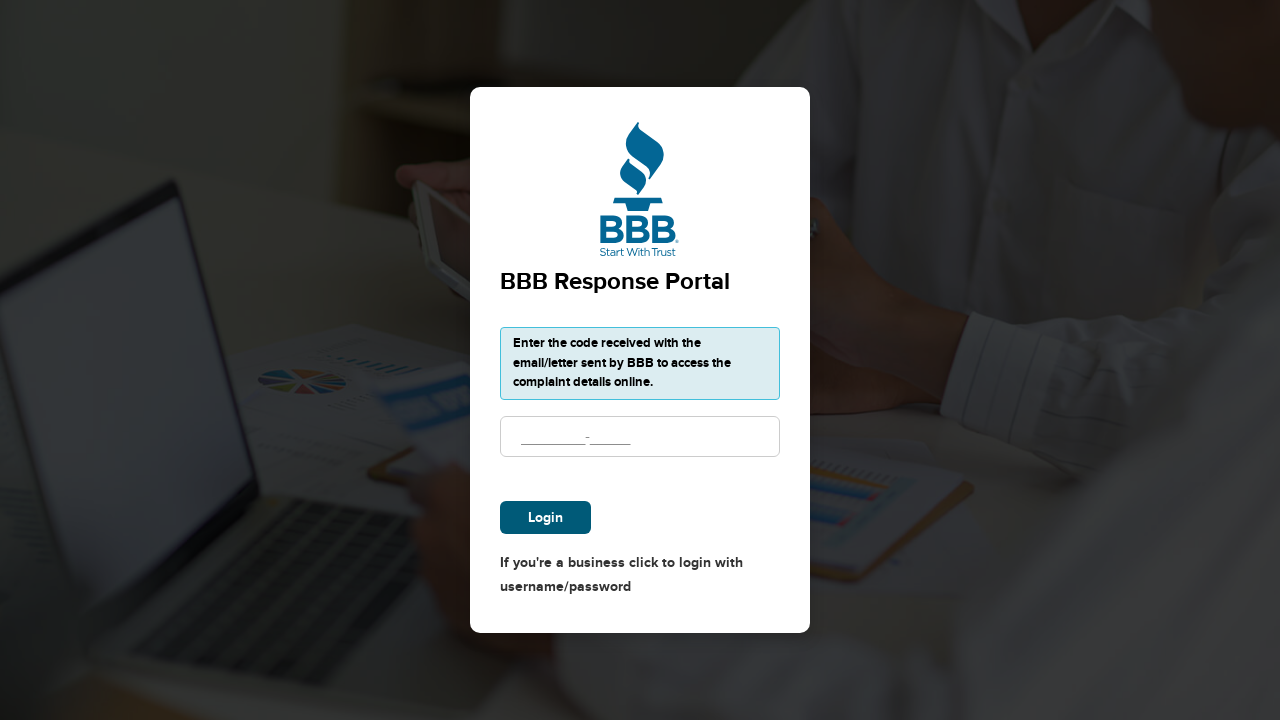

Clicked on the complaint code input field at (640, 436) on #cd
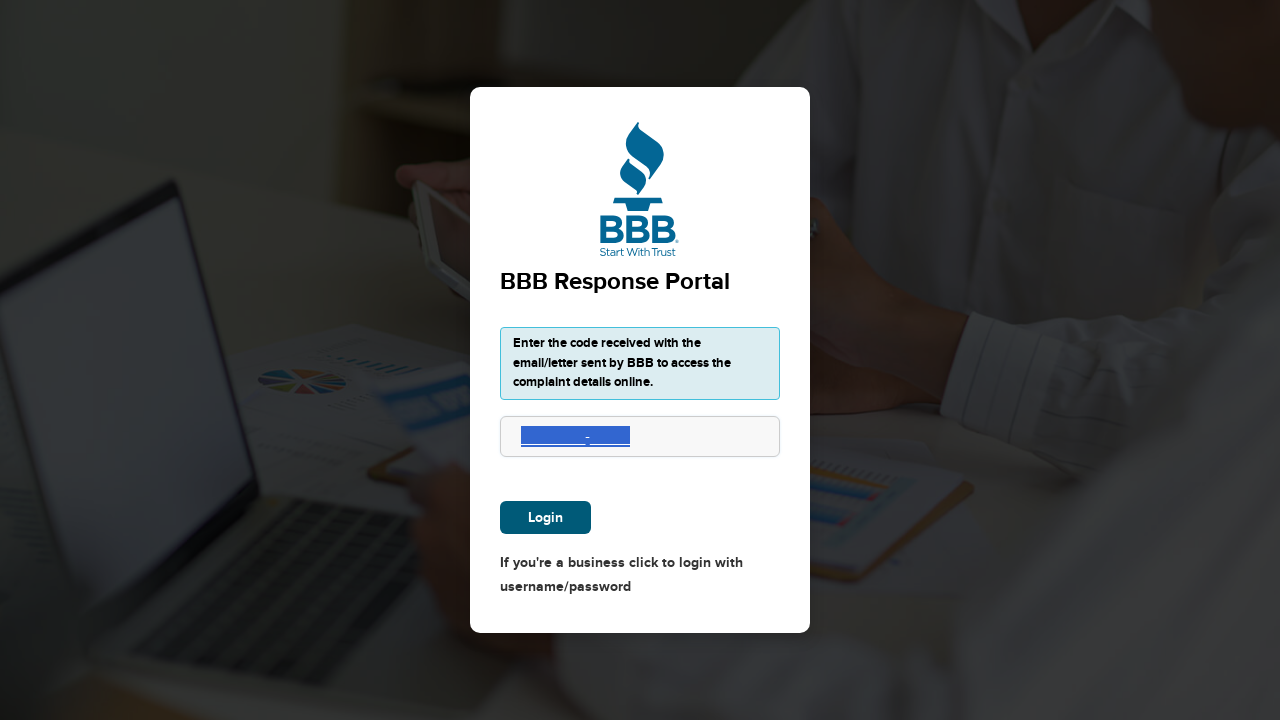

Entered complaint code 'BBB-2024-78543' into the input field on #cd
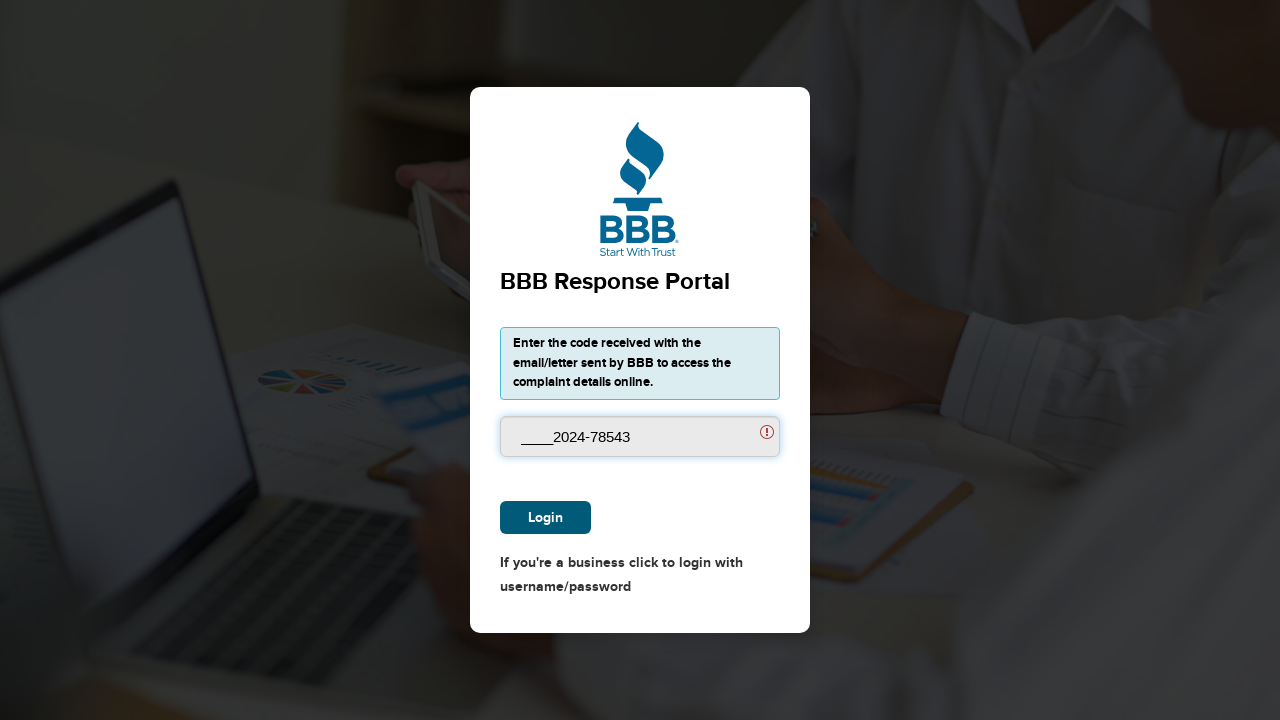

Clicked the submit button to submit the complaint code at (546, 517) on #btn
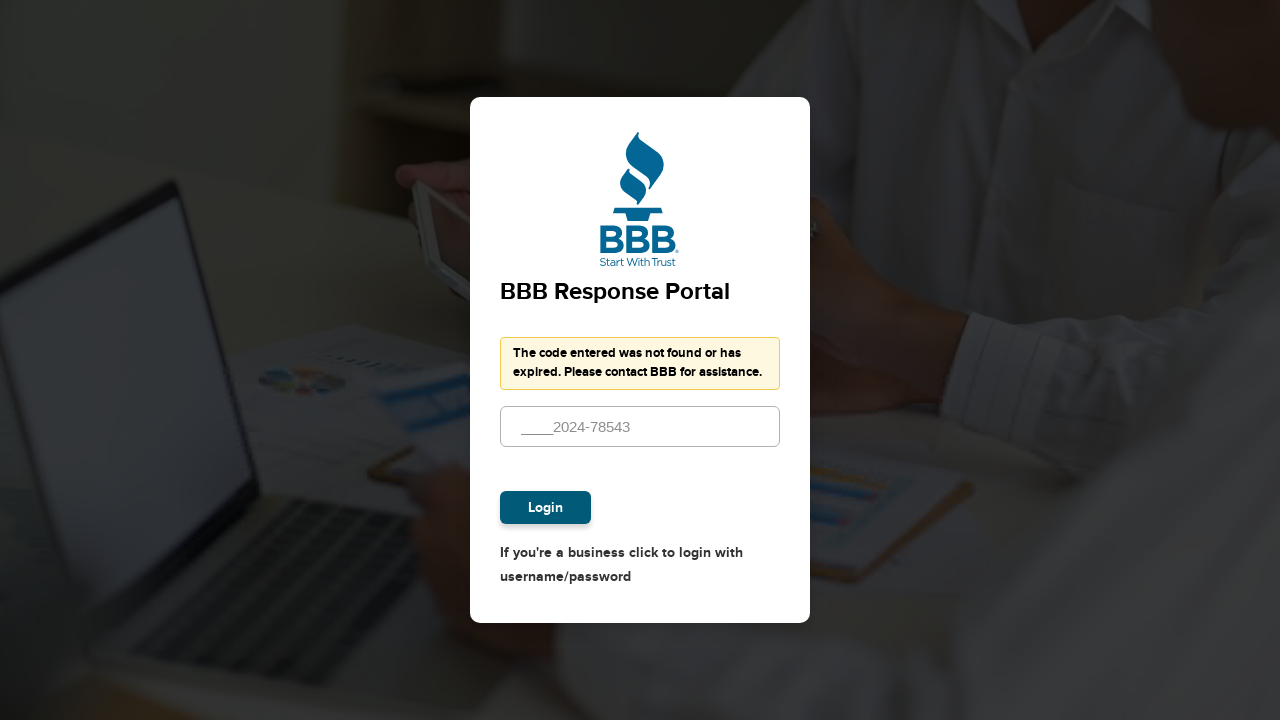

Modal dialog not present or could not be closed
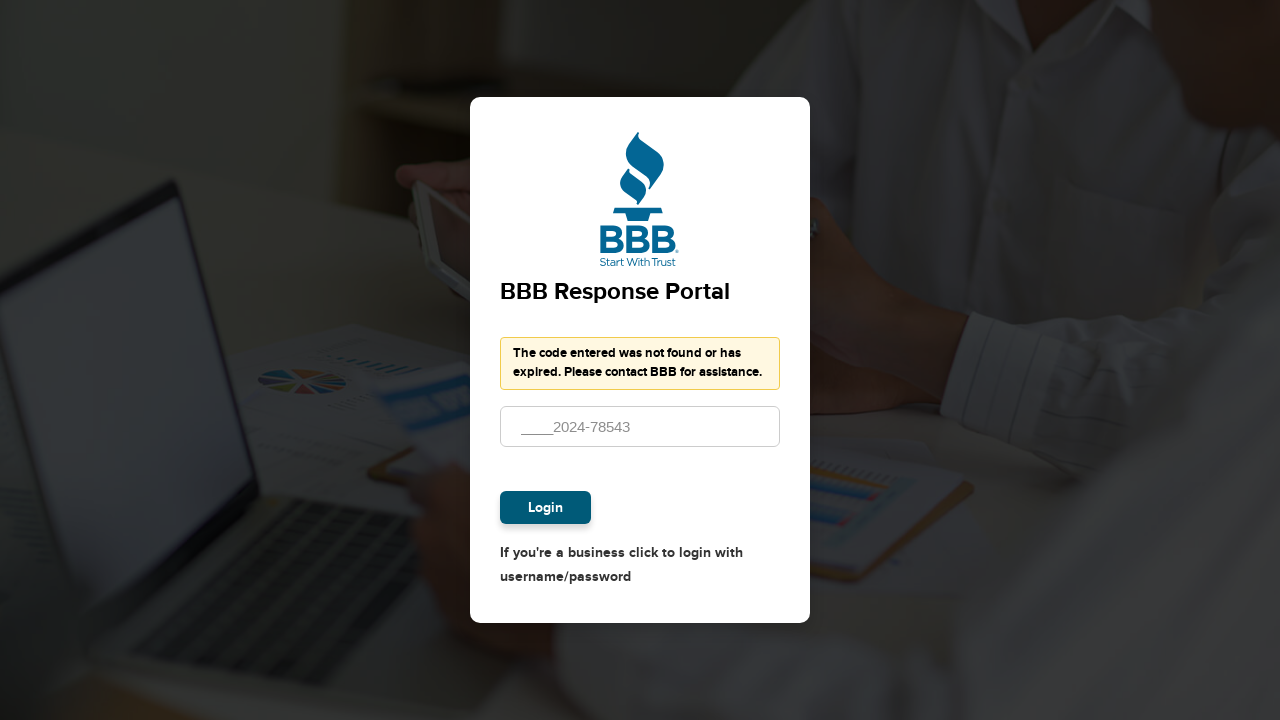

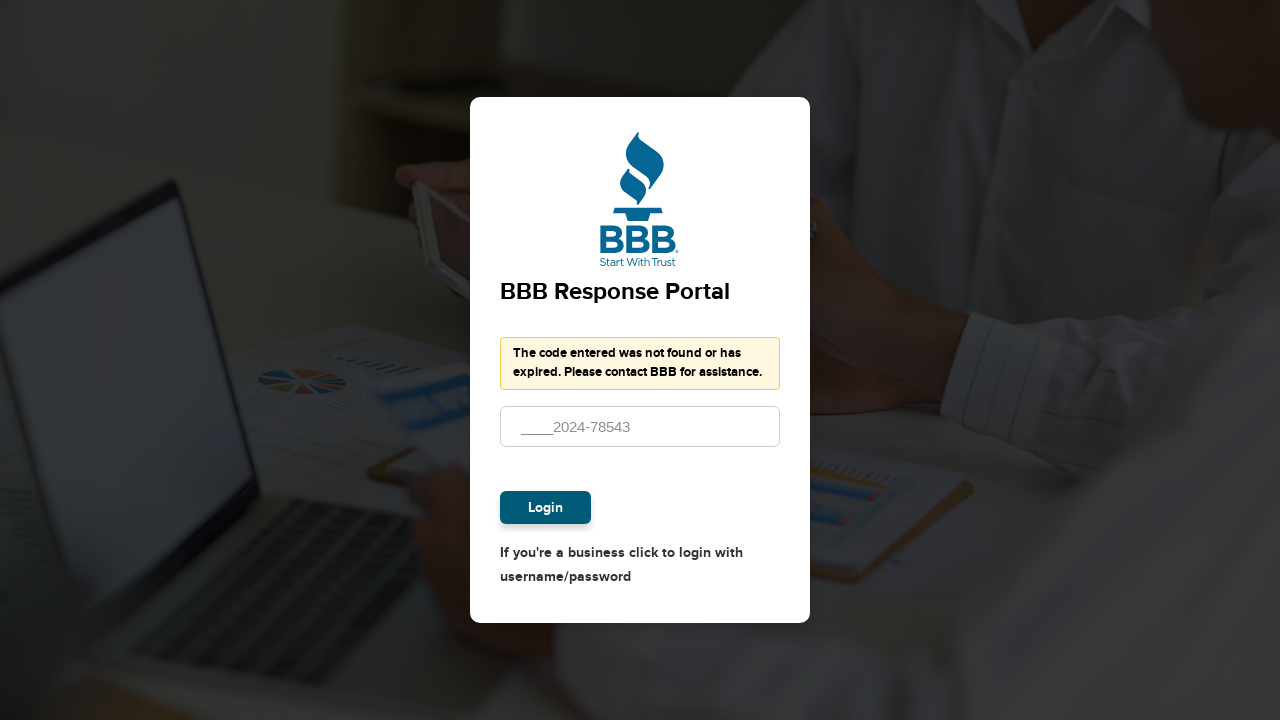